Navigates to the Platzi homepage and verifies the page loads successfully

Starting URL: https://www.platzi.com

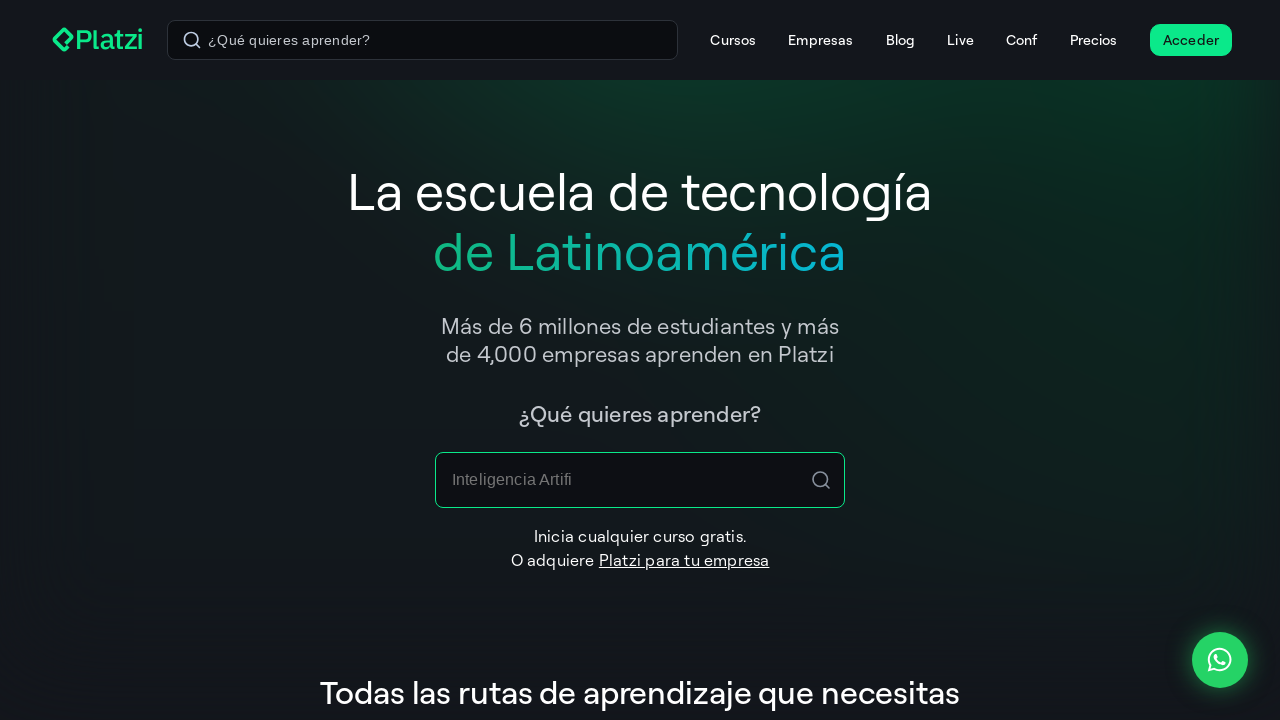

Platzi homepage loaded successfully with DOM content ready
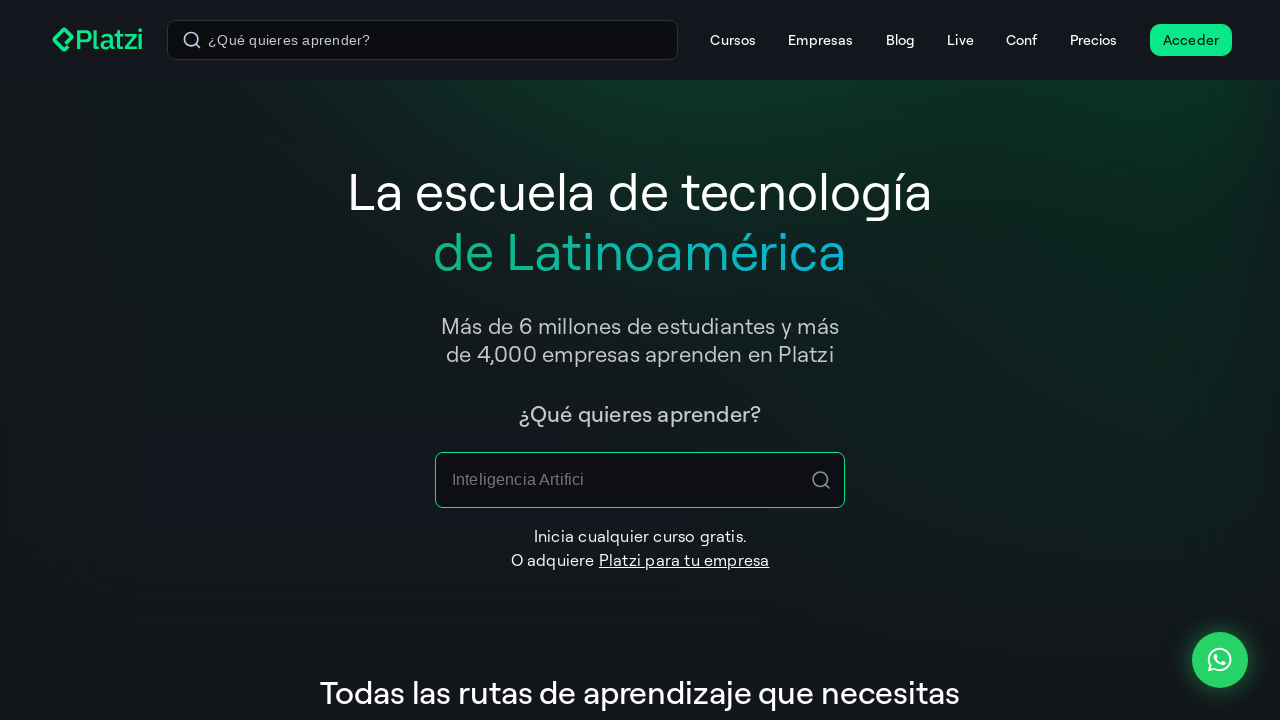

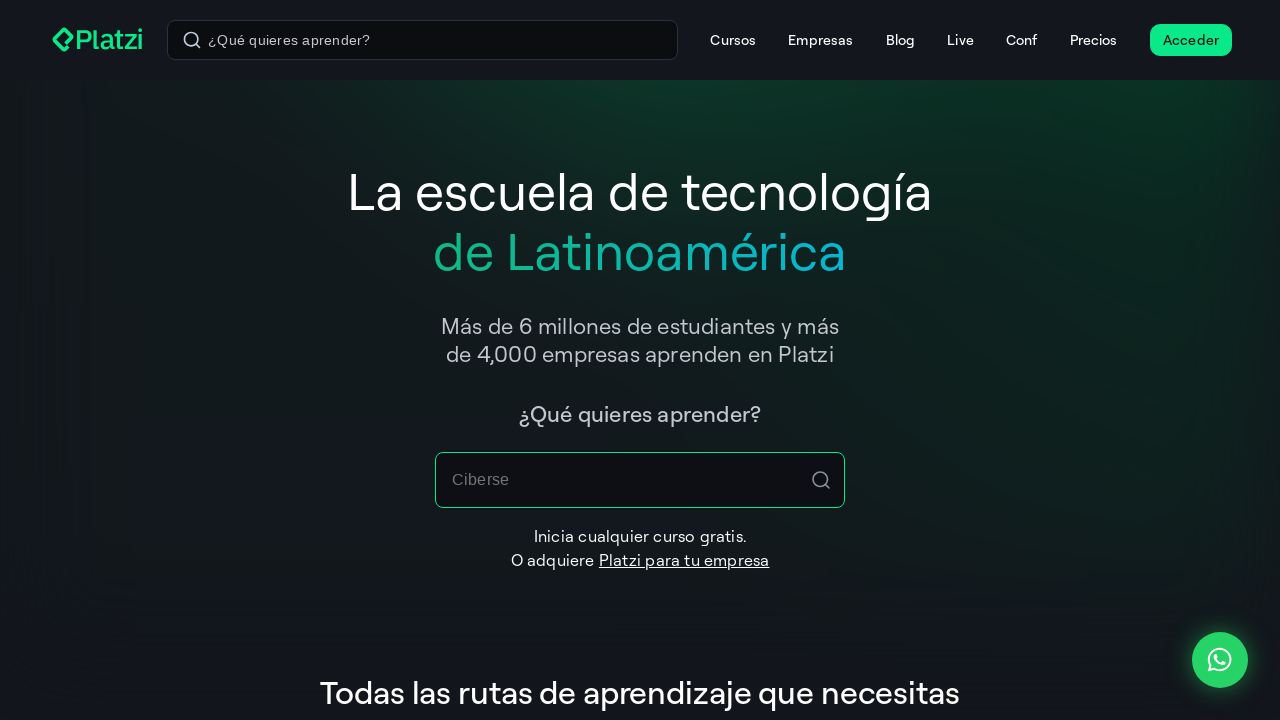